Performs advanced search for Puppeteer repositories with more than 20 forks

Starting URL: https://github.com/search

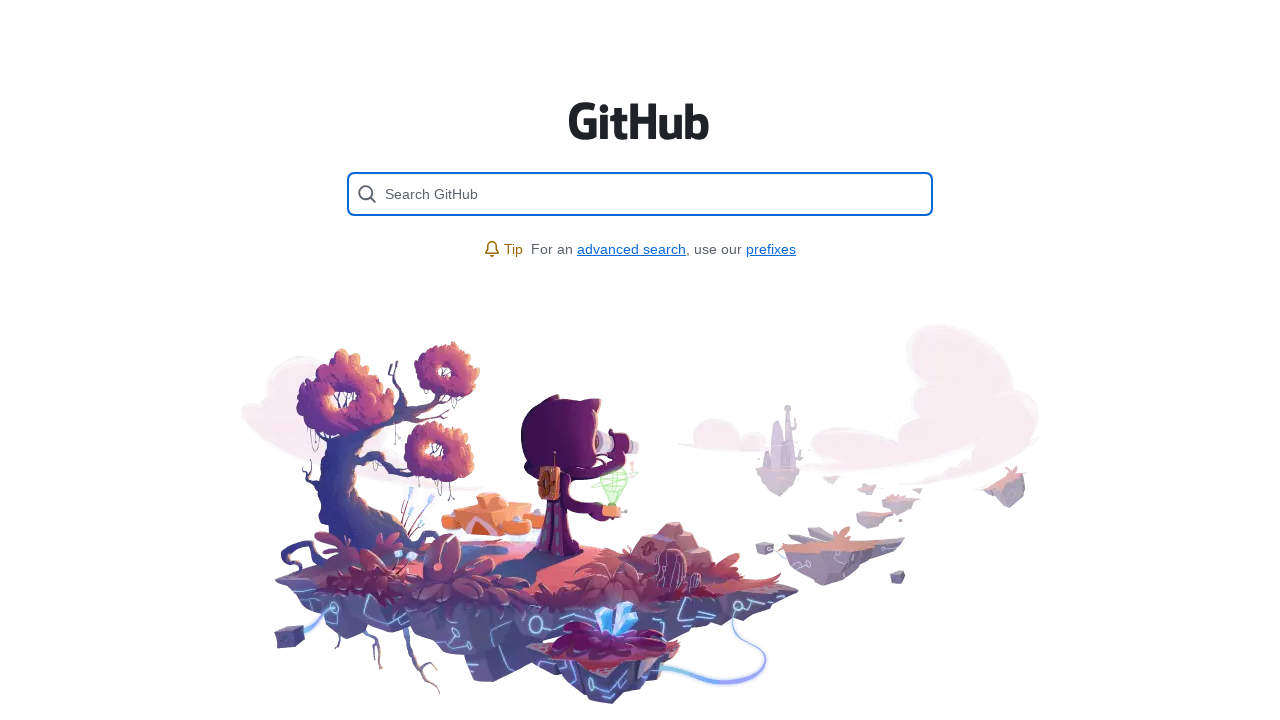

Filled search field with 'puppeteer forks:>20' advanced search query on [placeholder='Search GitHub']
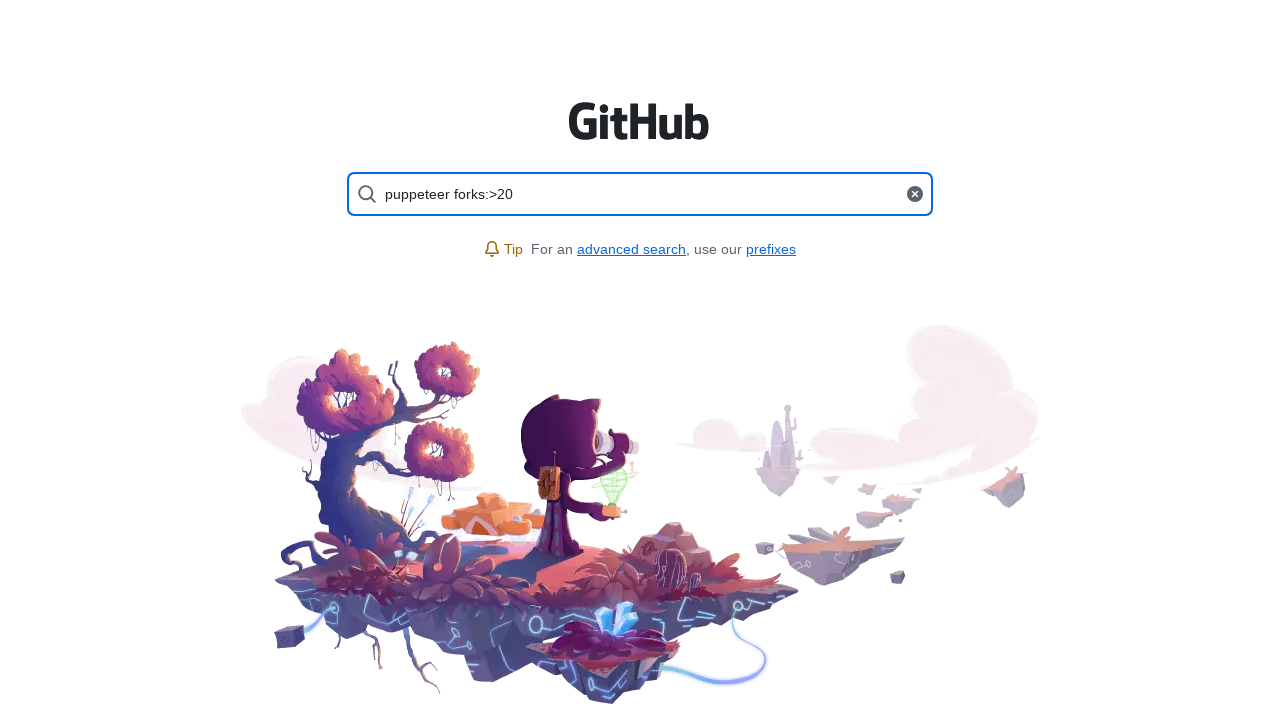

Pressed Enter to submit search for Puppeteer repositories with more than 20 forks on [placeholder='Search GitHub']
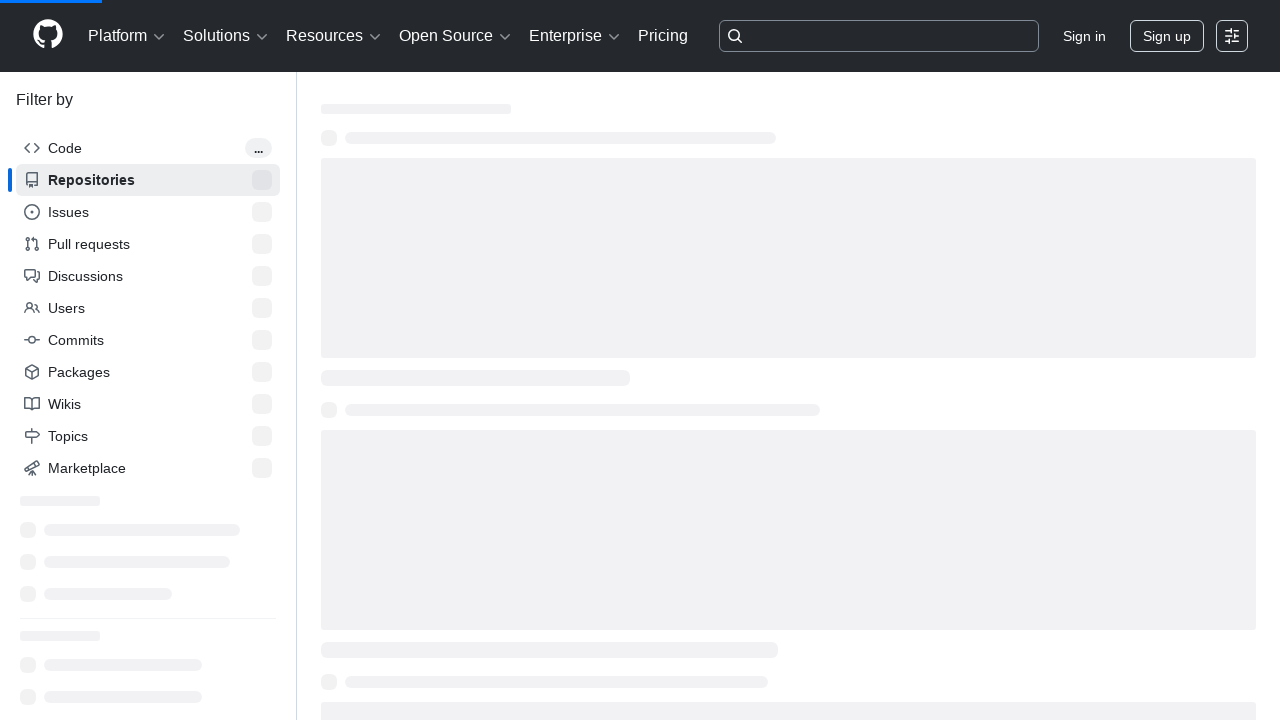

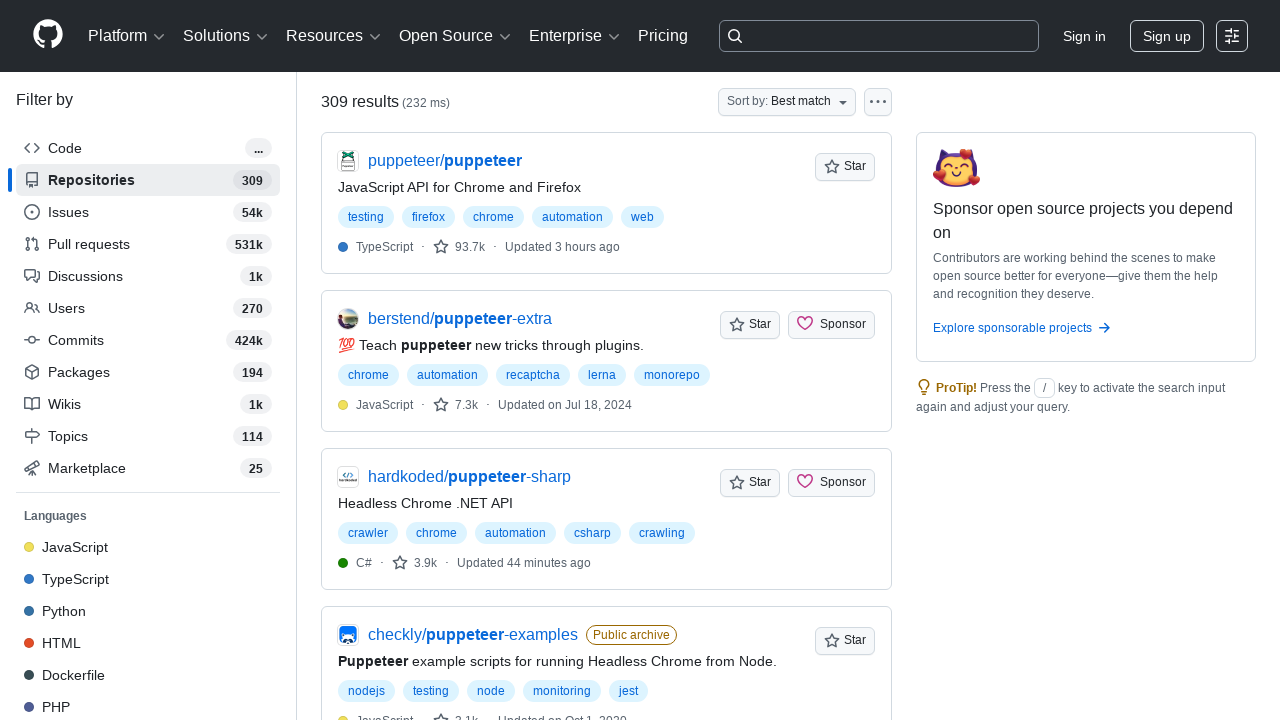